Tests page scrolling functionality by navigating to Flipkart and scrolling down the page using JavaScript execution

Starting URL: https://www.flipkart.com

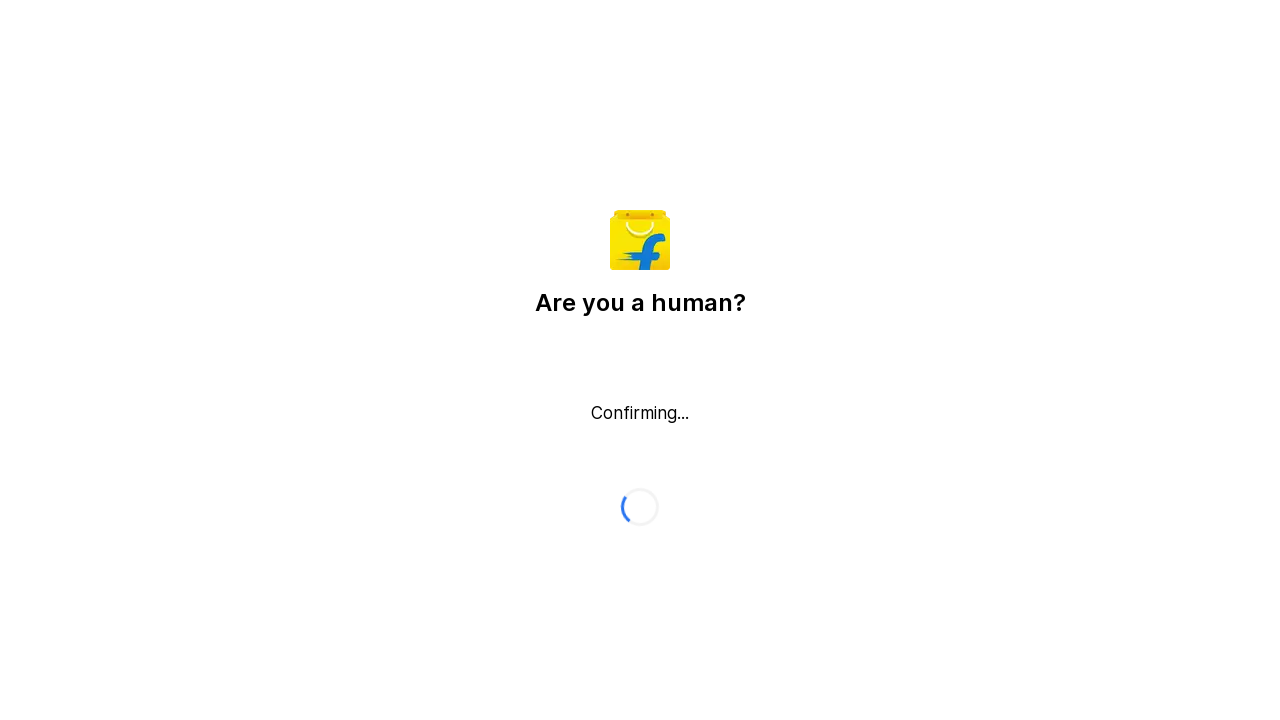

Navigated to Flipkart homepage
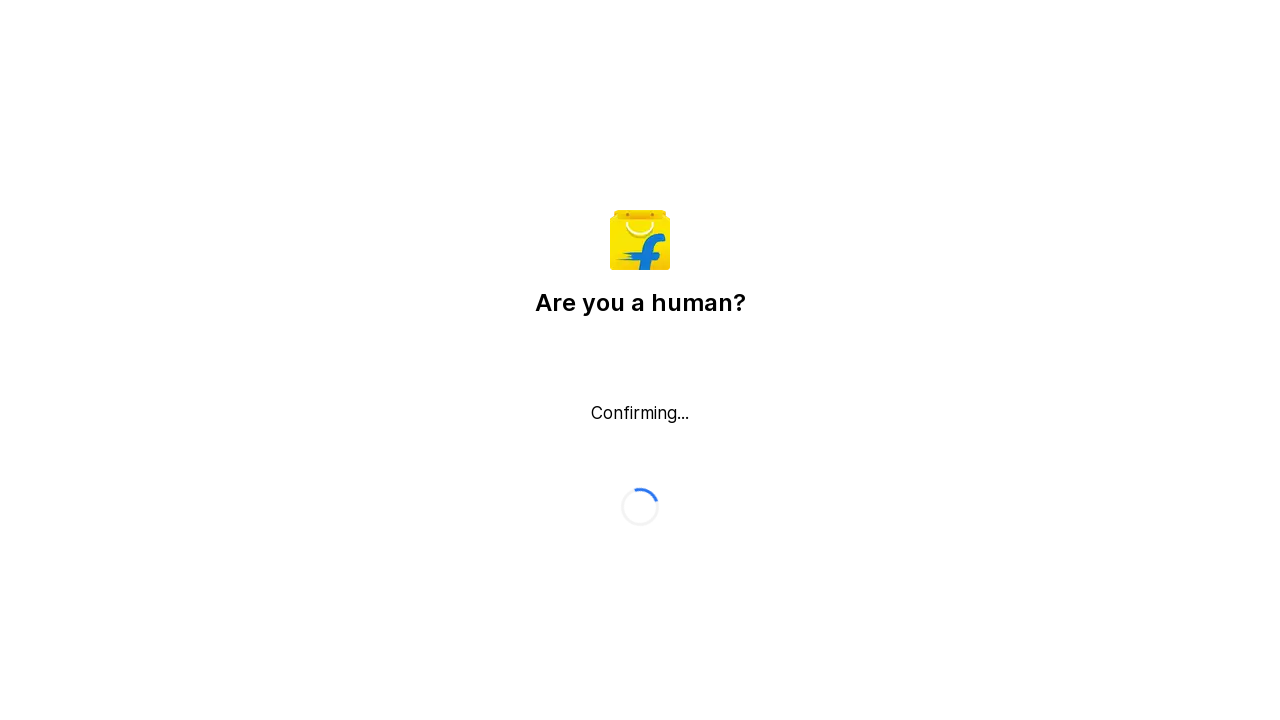

Scrolled down the page by 500 pixels using JavaScript
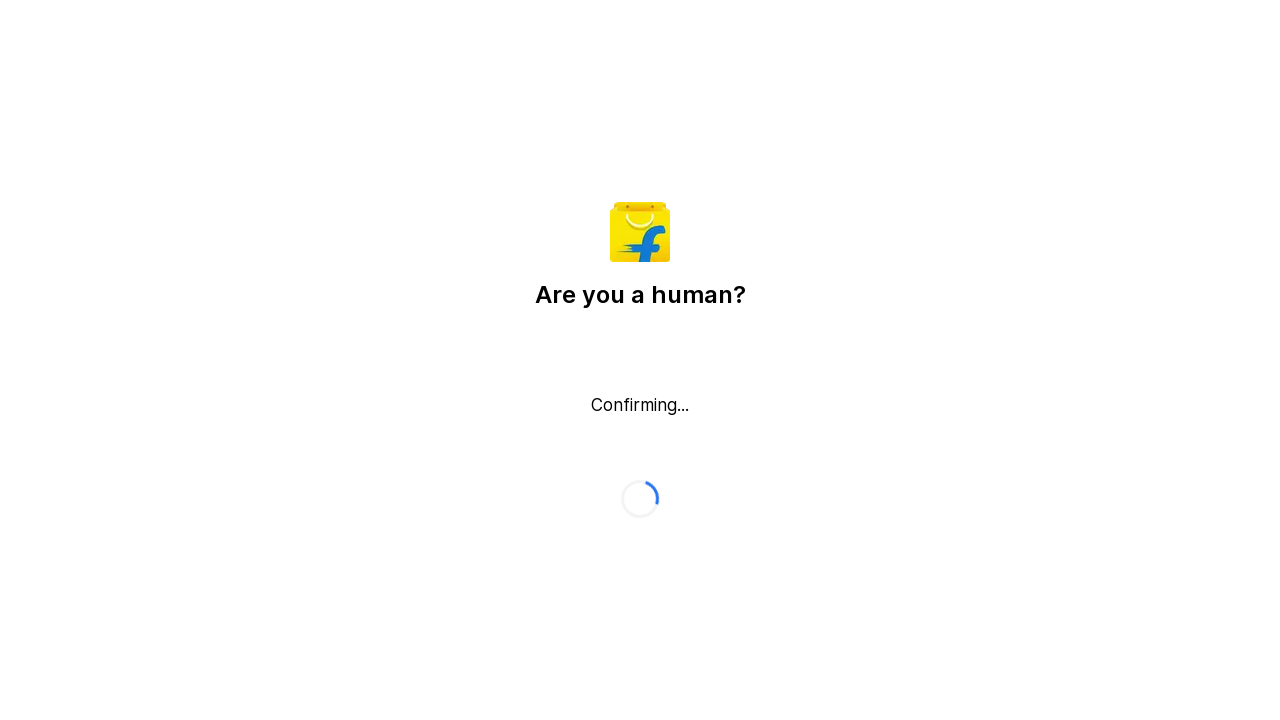

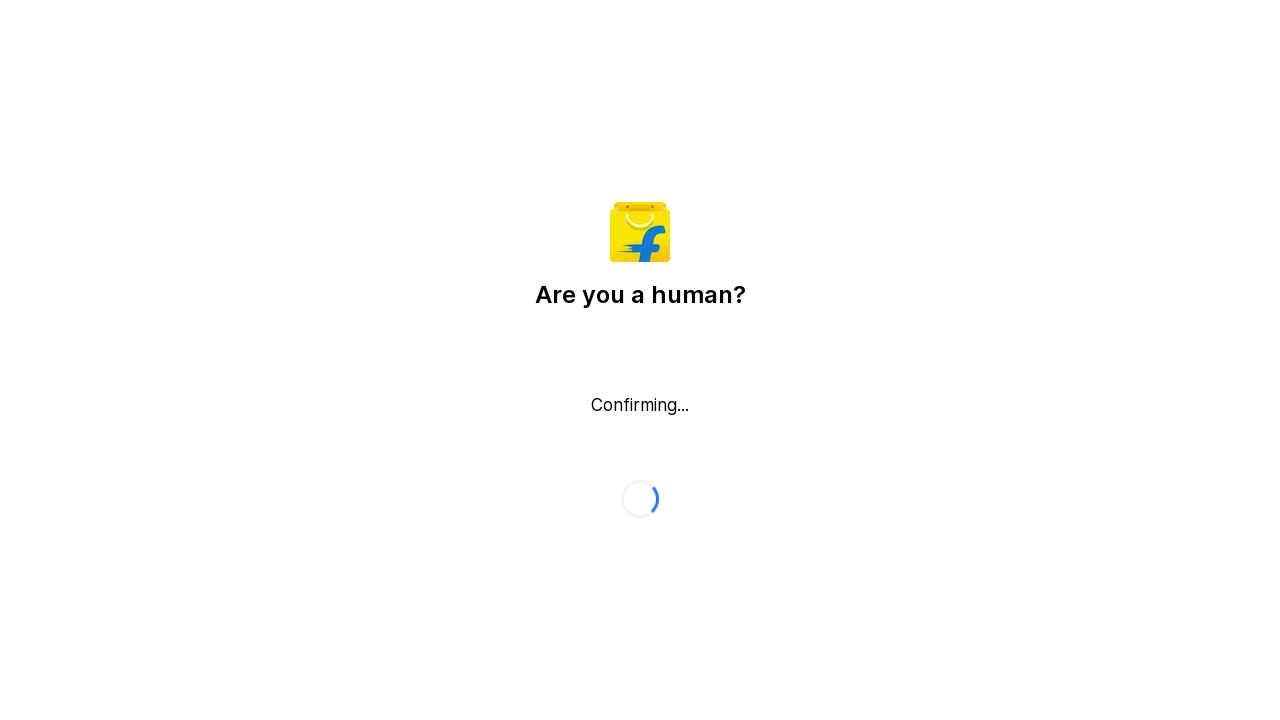